Tests clicking the Vakuu logo on the main page header and verifying it stays on the main page

Starting URL: https://polis812.github.io/vacuu/

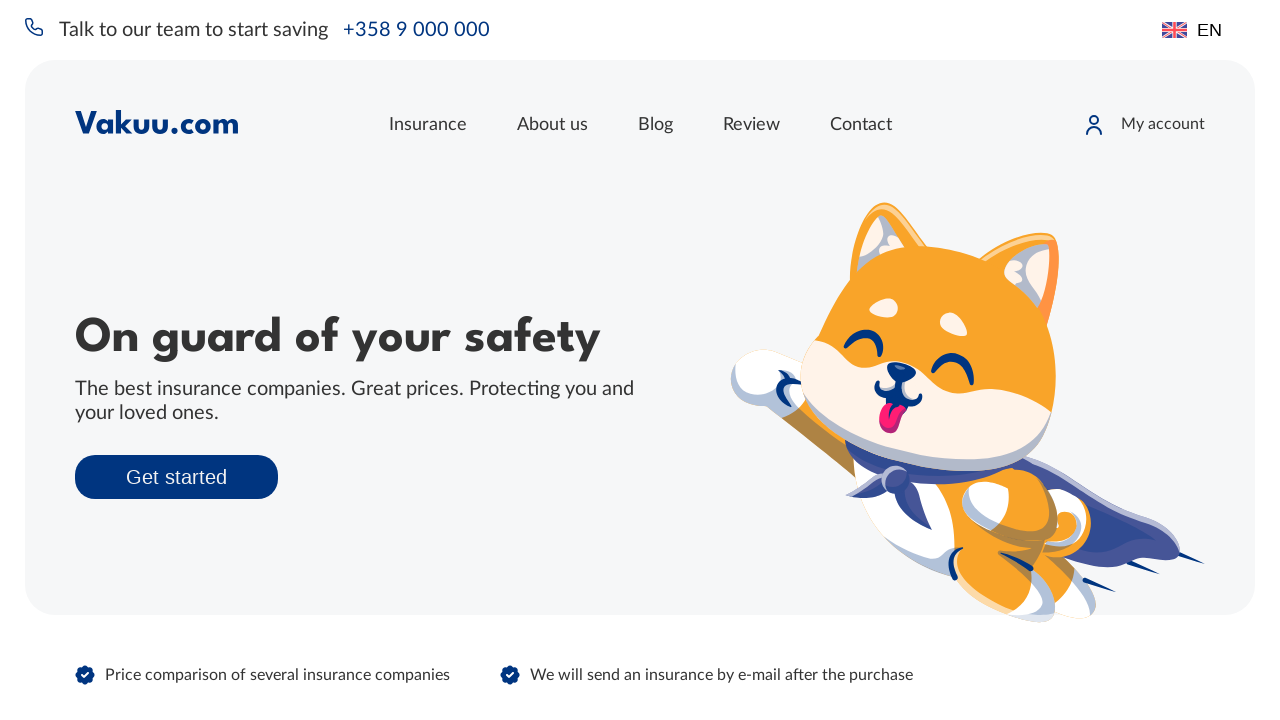

Clicked the Vakuu logo in the header at (156, 122) on xpath=//*[@id="app"]/div[2]/div[1]/div[1]/a[1]/img
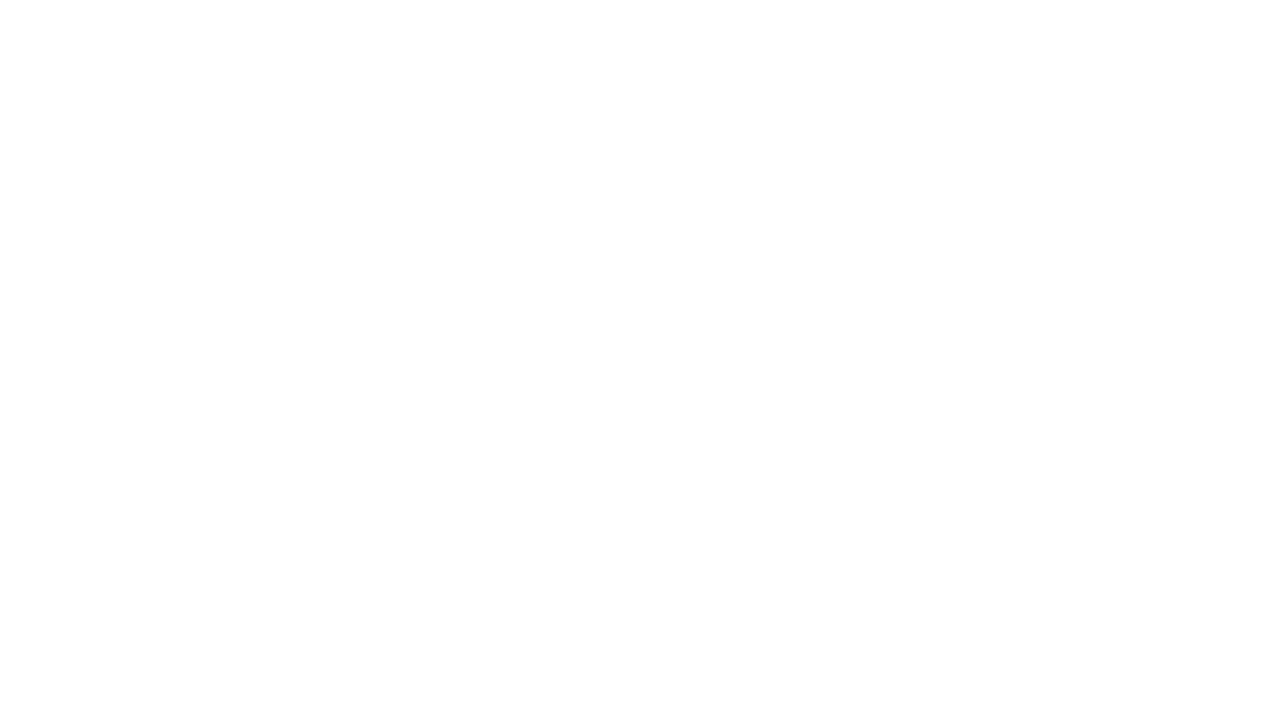

Waited for network to become idle after logo click
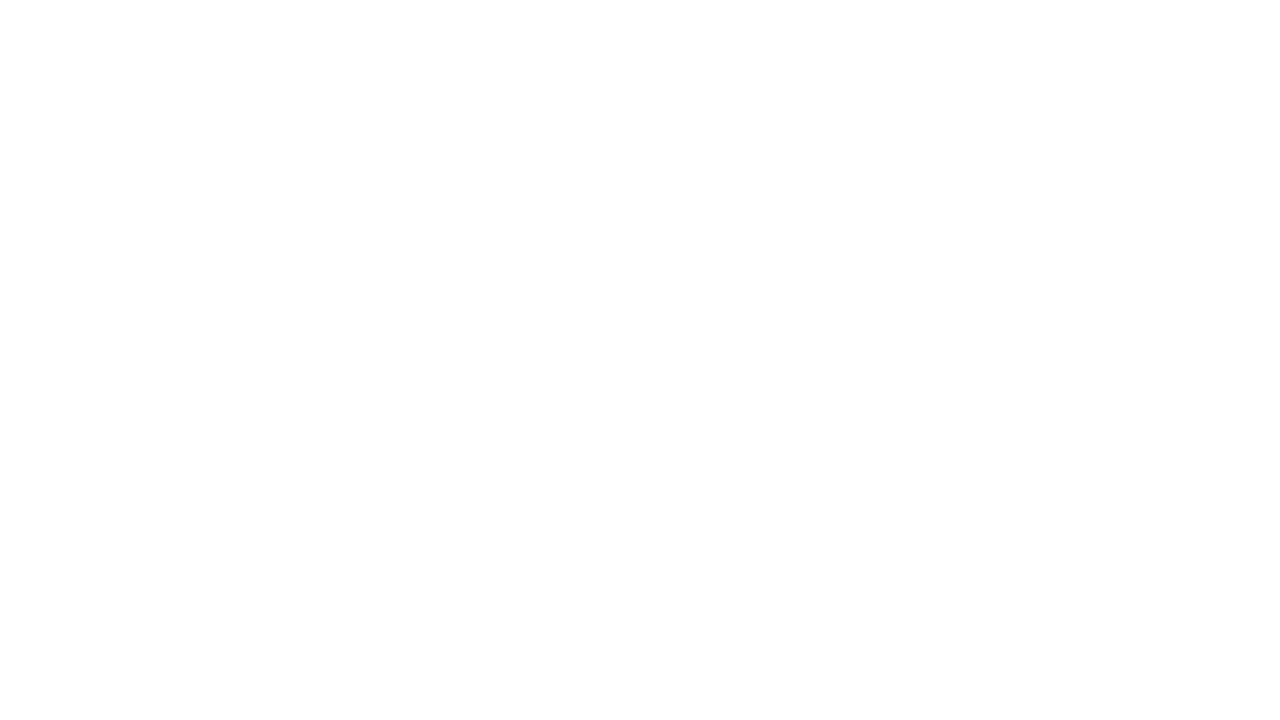

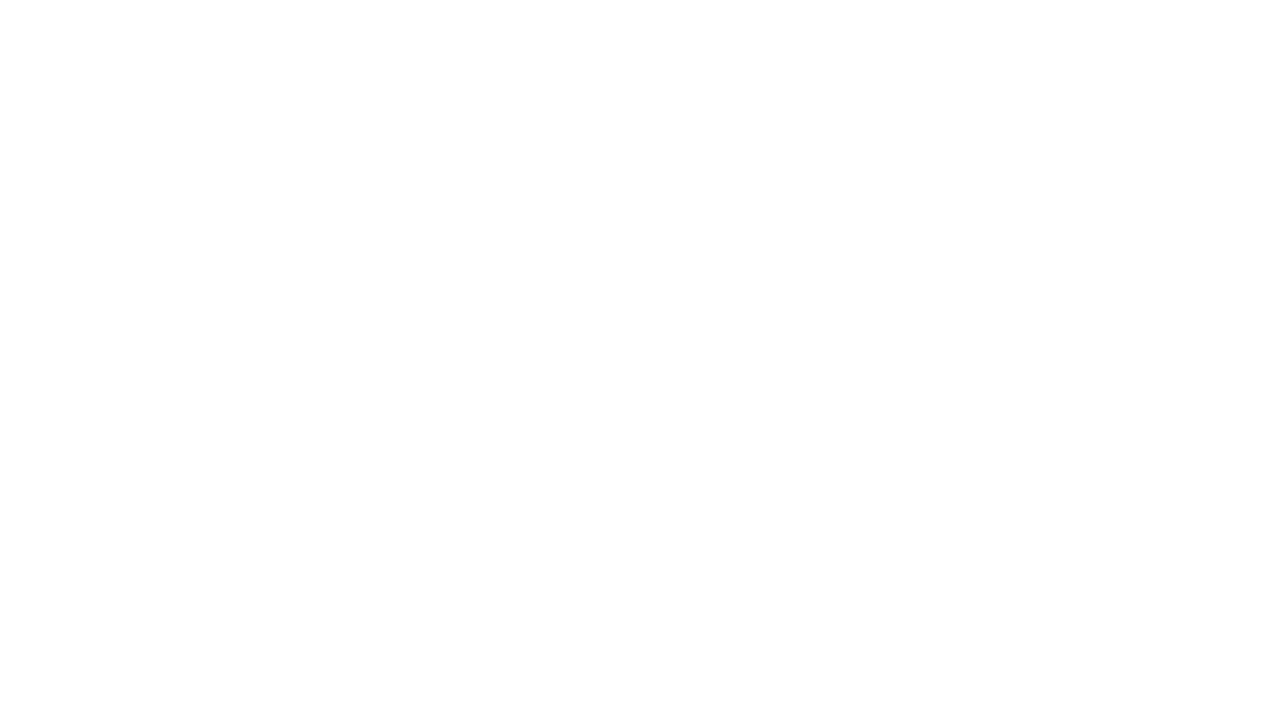